Navigates to Nike's new men's shoes listing page, scrolls down multiple times to trigger lazy loading of products, and verifies that product cards are displayed.

Starting URL: https://www.nike.com/id/w/new-mens-shoes-3n82yznik1zy7ok

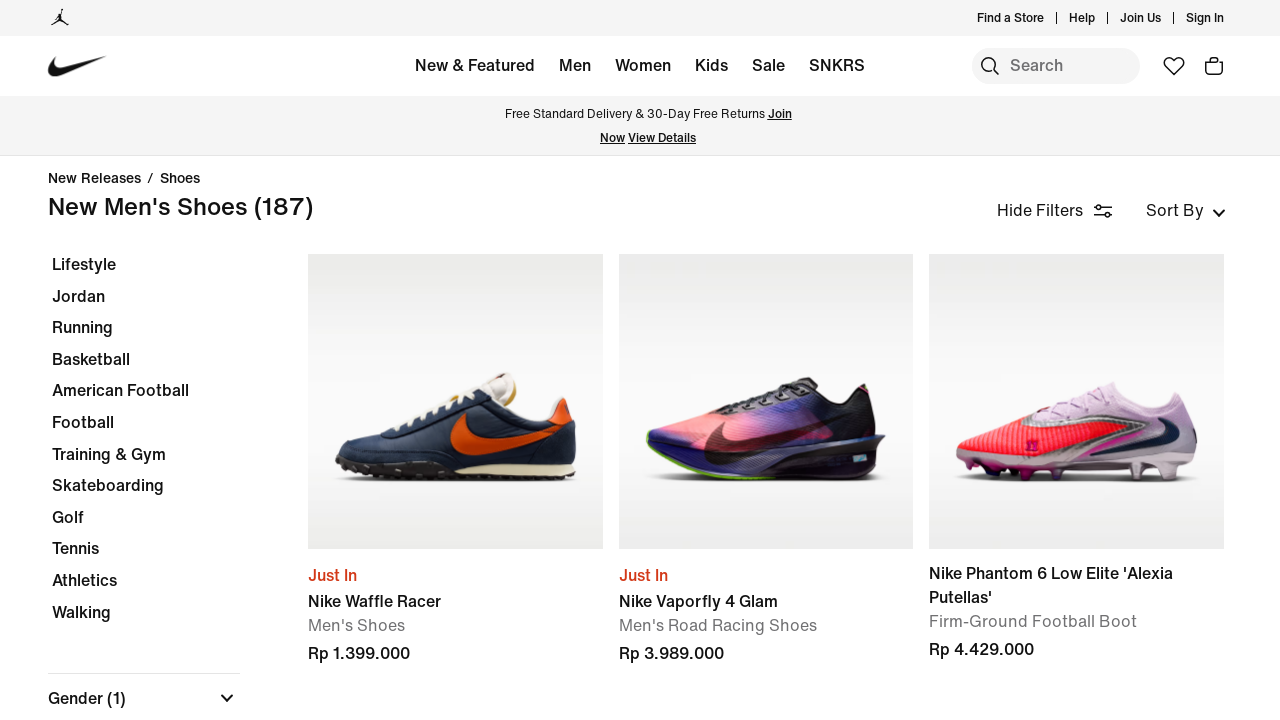

Waited for products container to load
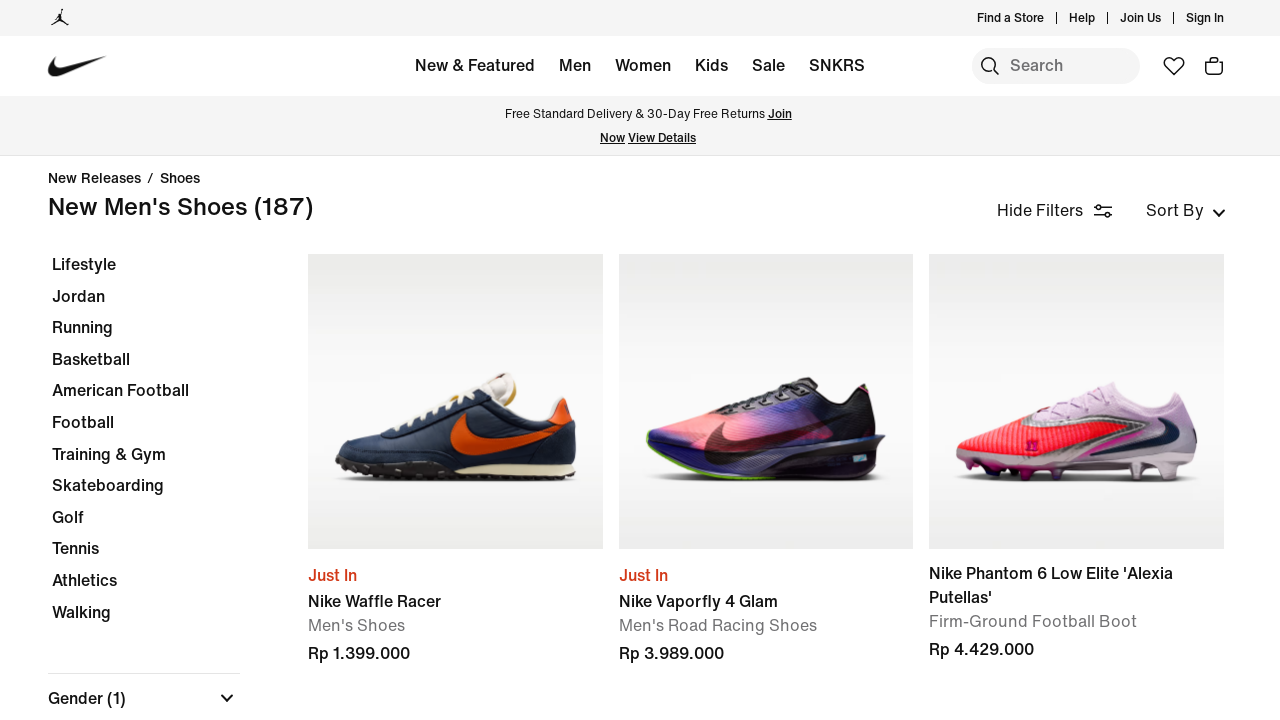

Scrolled down to trigger lazy loading (scroll 1/5)
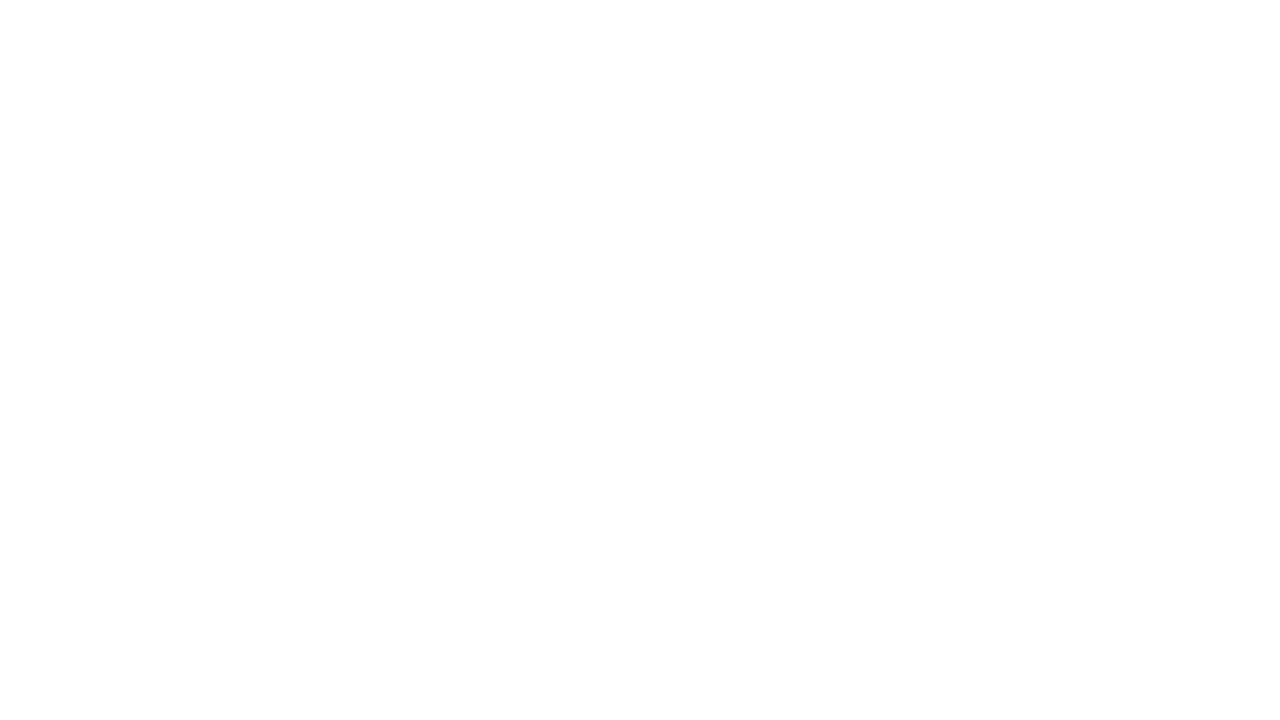

Scrolled down to trigger lazy loading (scroll 2/5)
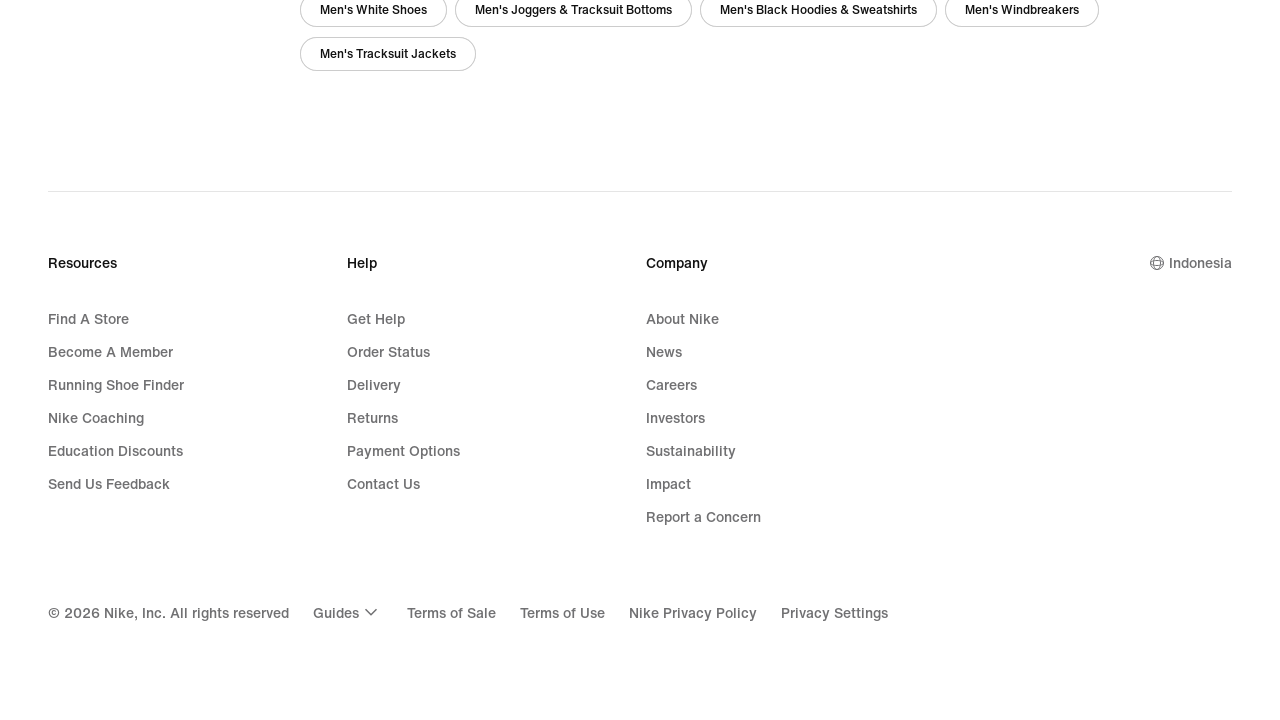

Scrolled down to trigger lazy loading (scroll 3/5)
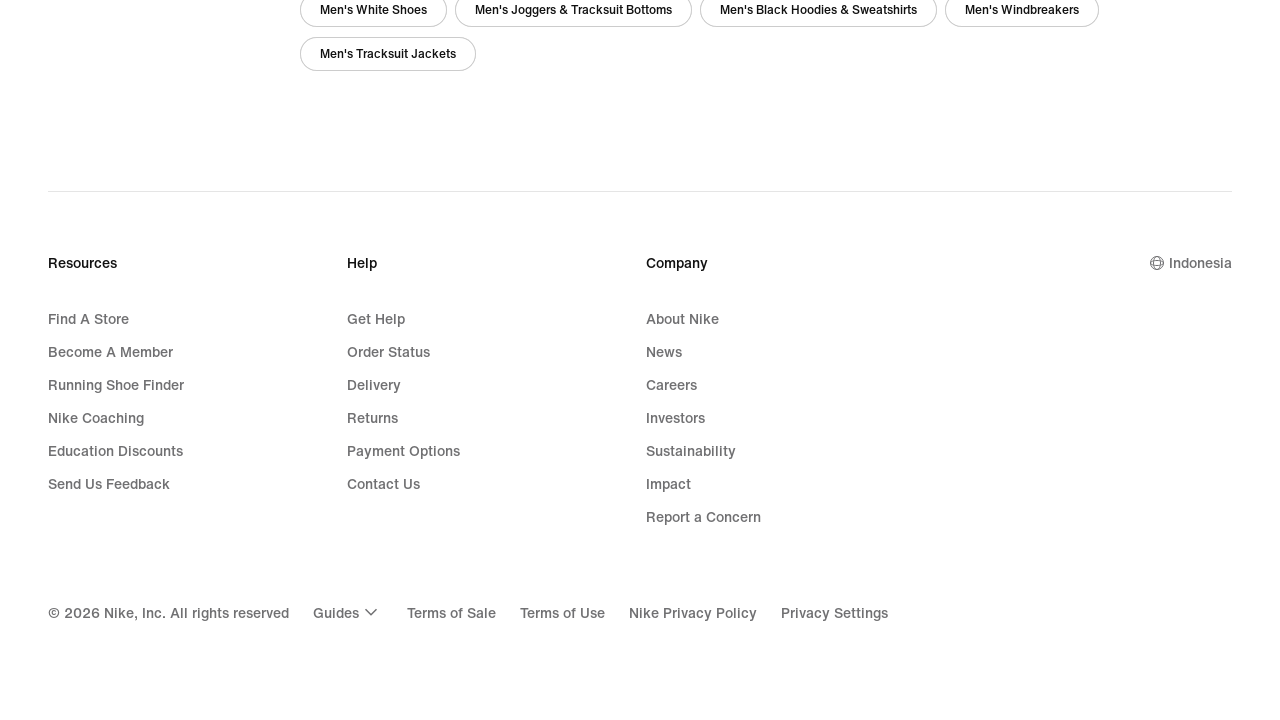

Scrolled down to trigger lazy loading (scroll 4/5)
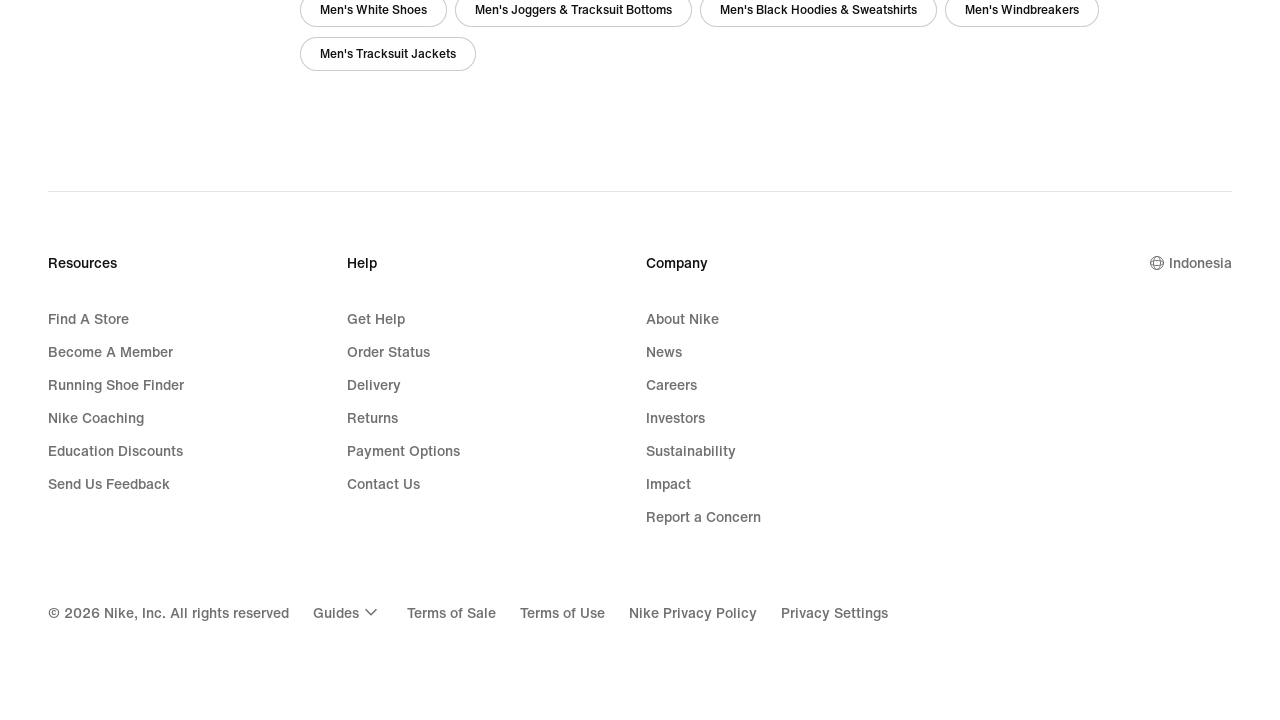

Scrolled down to trigger lazy loading (scroll 5/5)
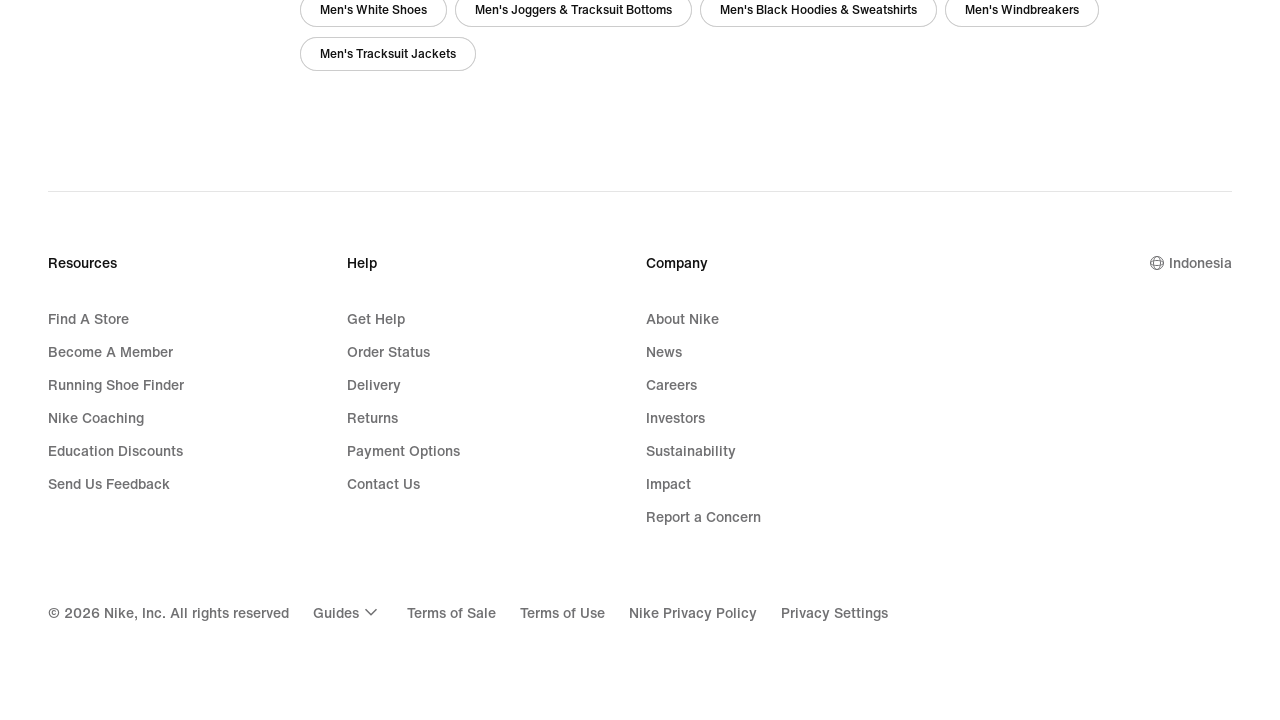

Waited for product cards to be present
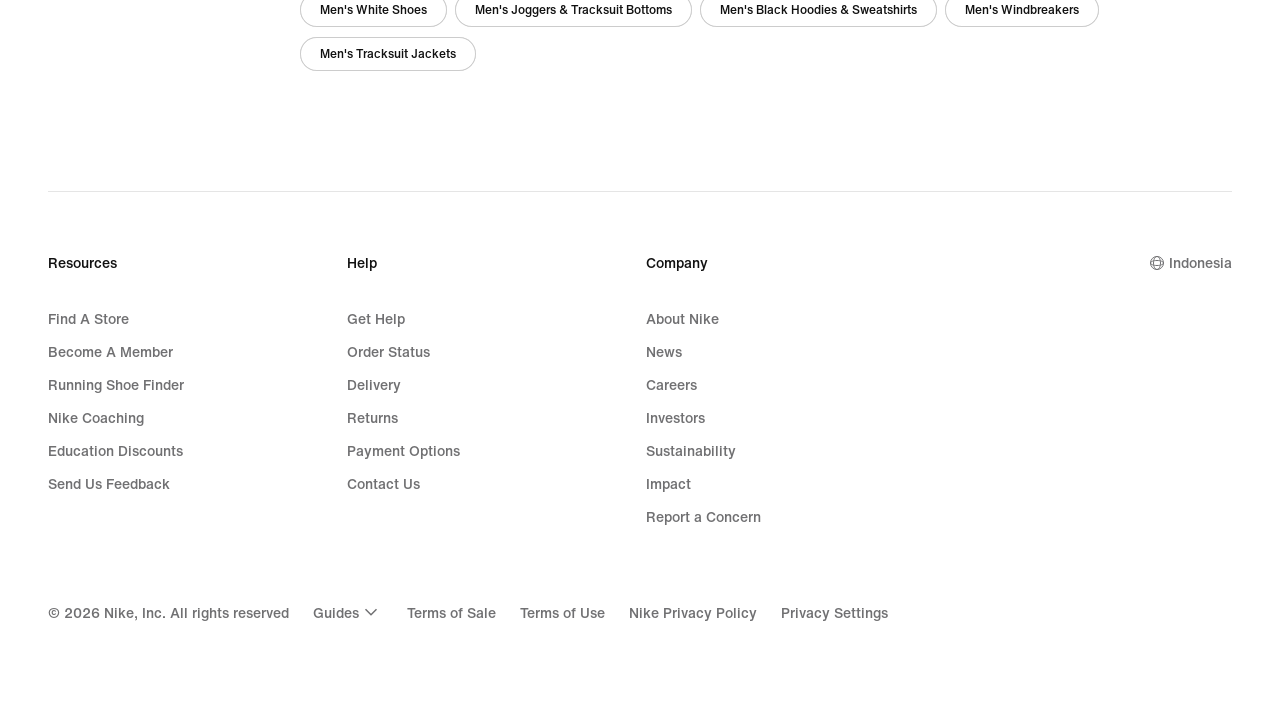

Verified product cards with links are visible
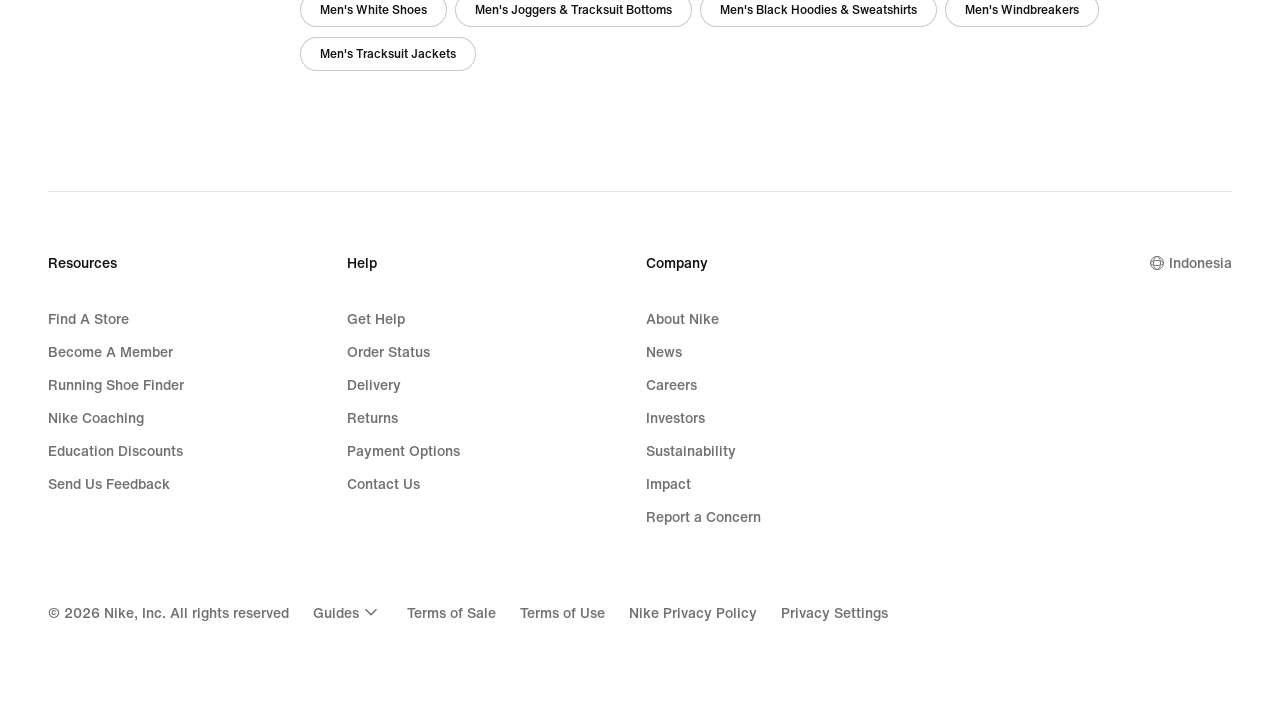

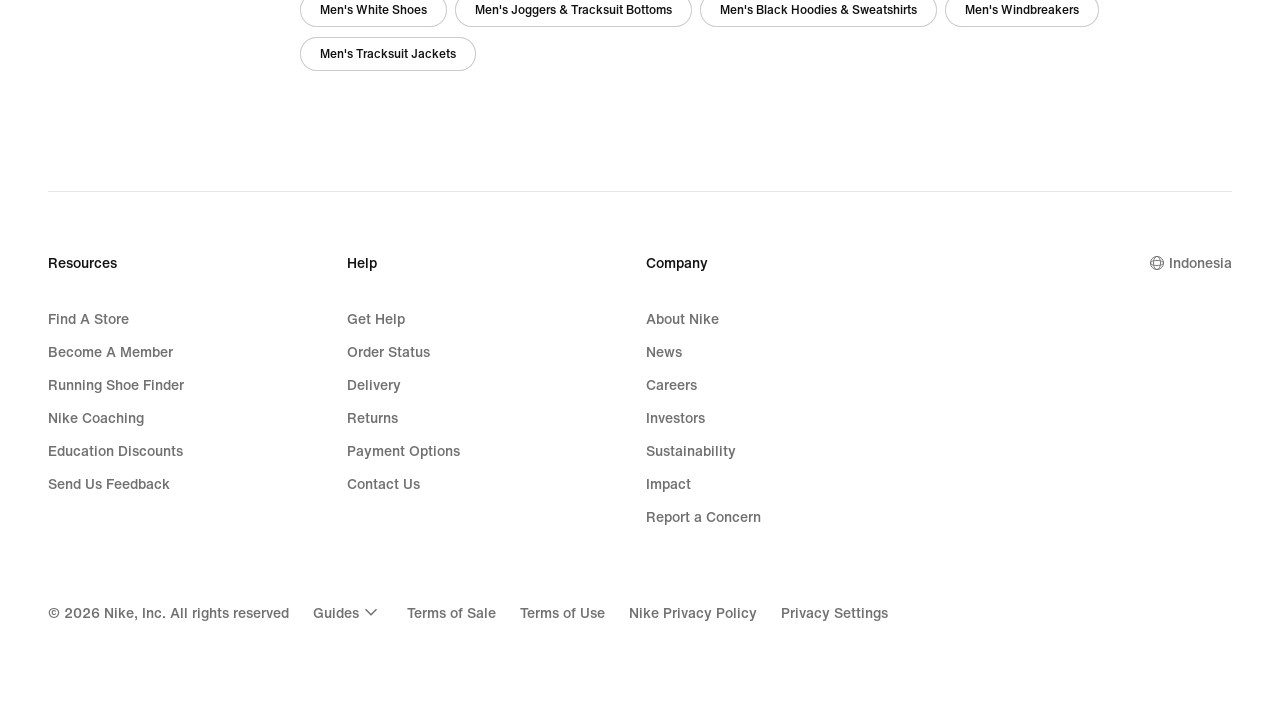